Navigates to RedBus website homepage and waits for the page to load. This is a basic smoke test to verify the page is accessible.

Starting URL: https://www.redbus.in/

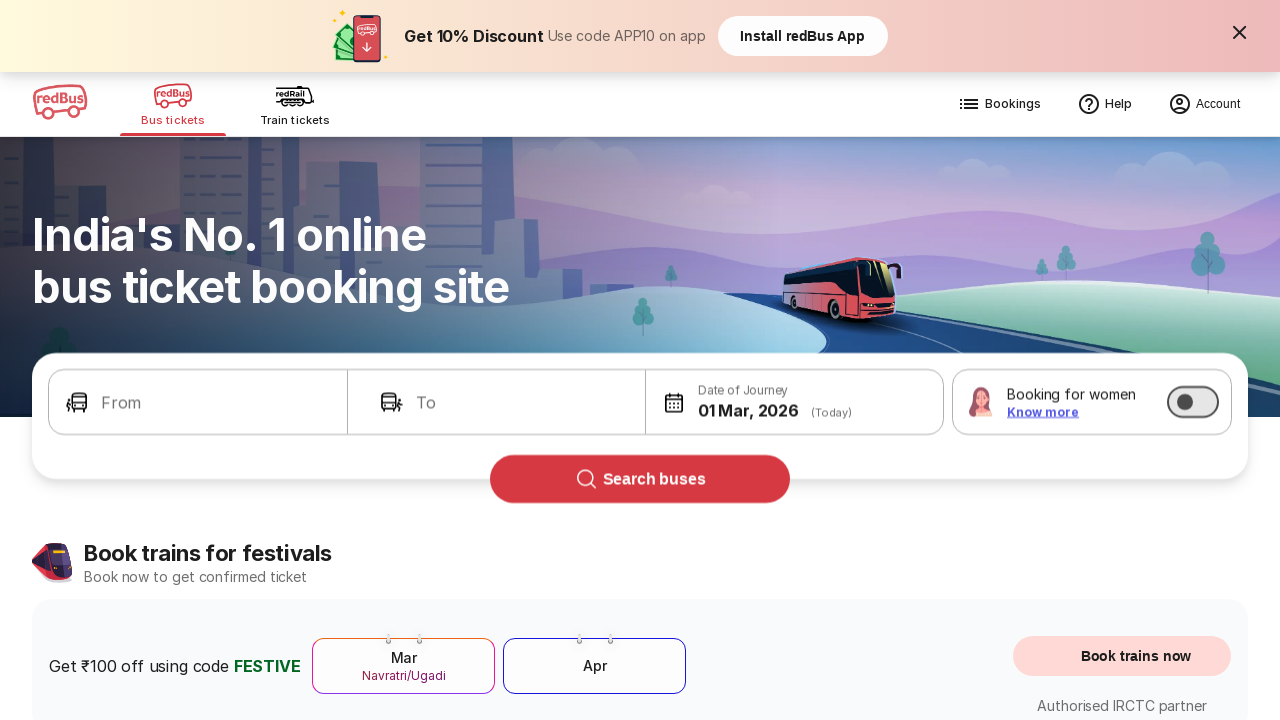

Navigated to RedBus homepage at https://www.redbus.in/
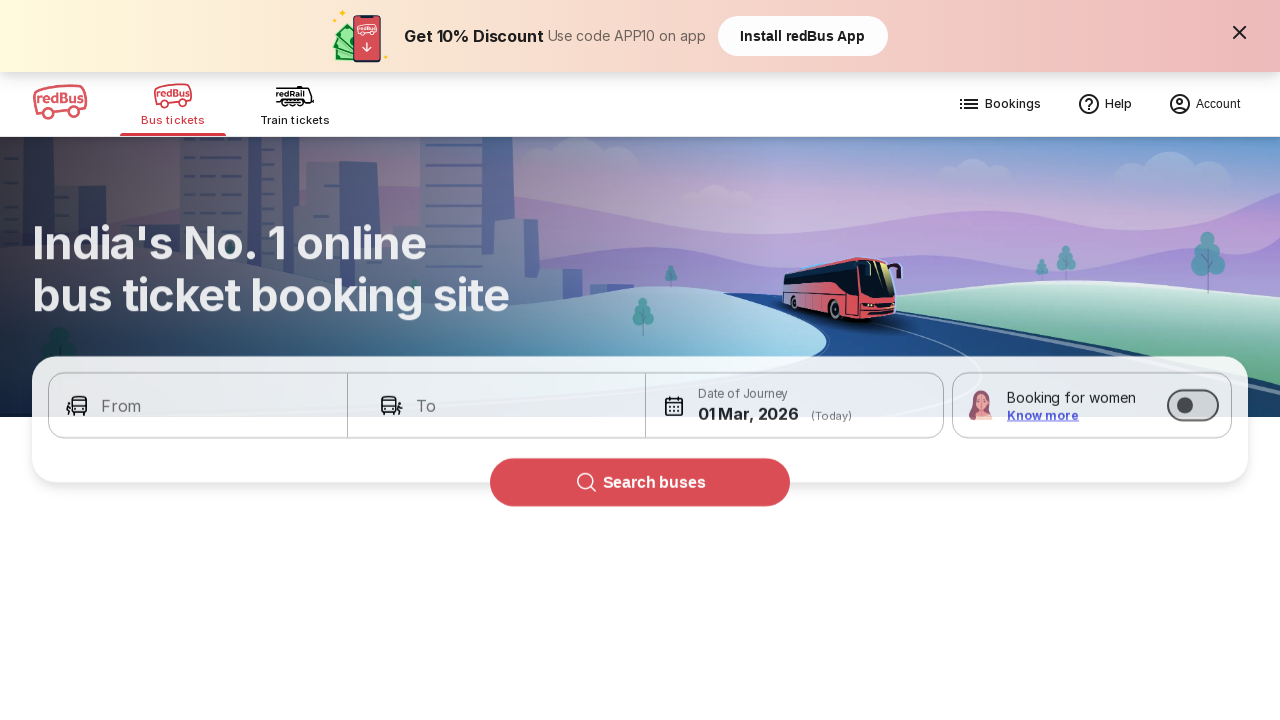

Page DOM content loaded
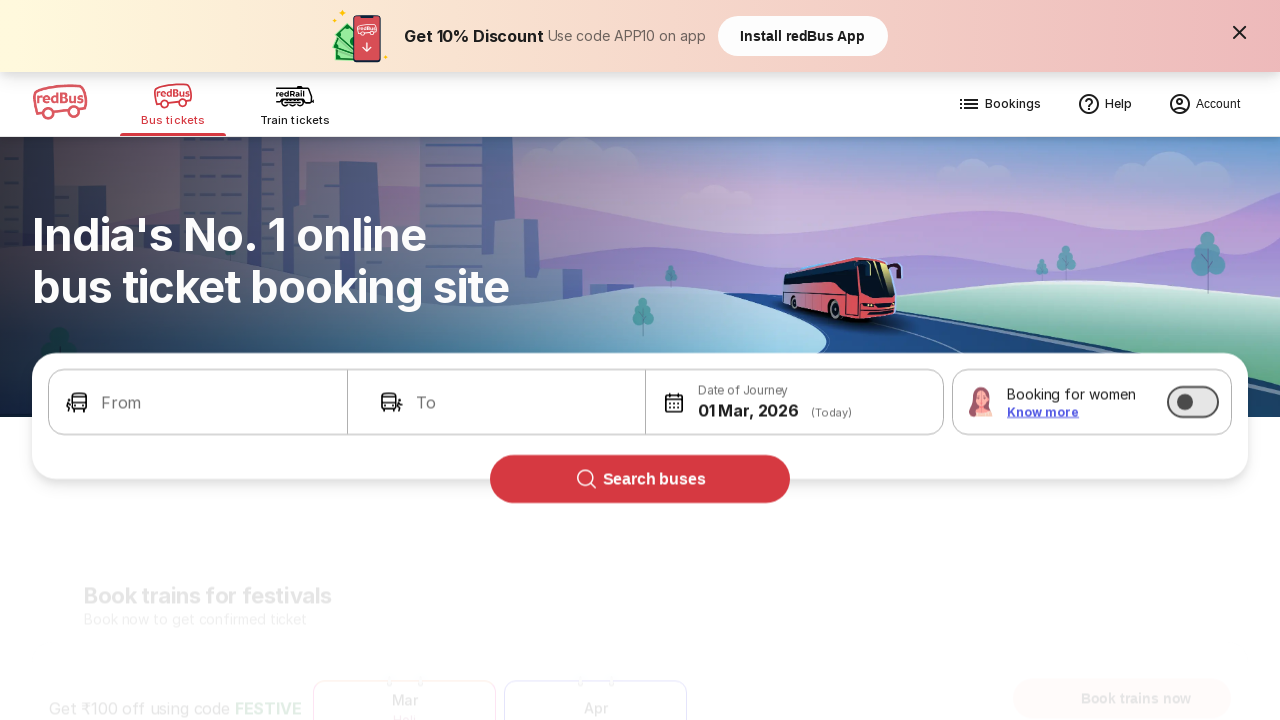

Body element is visible - homepage fully loaded
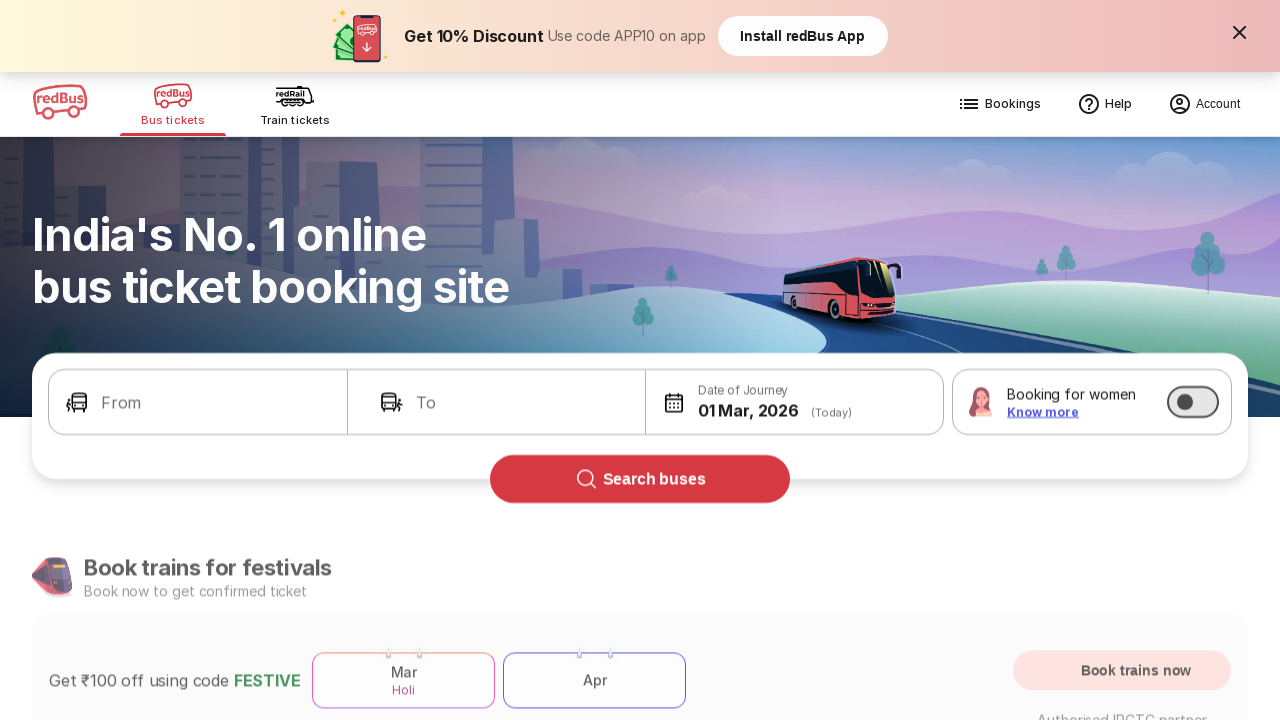

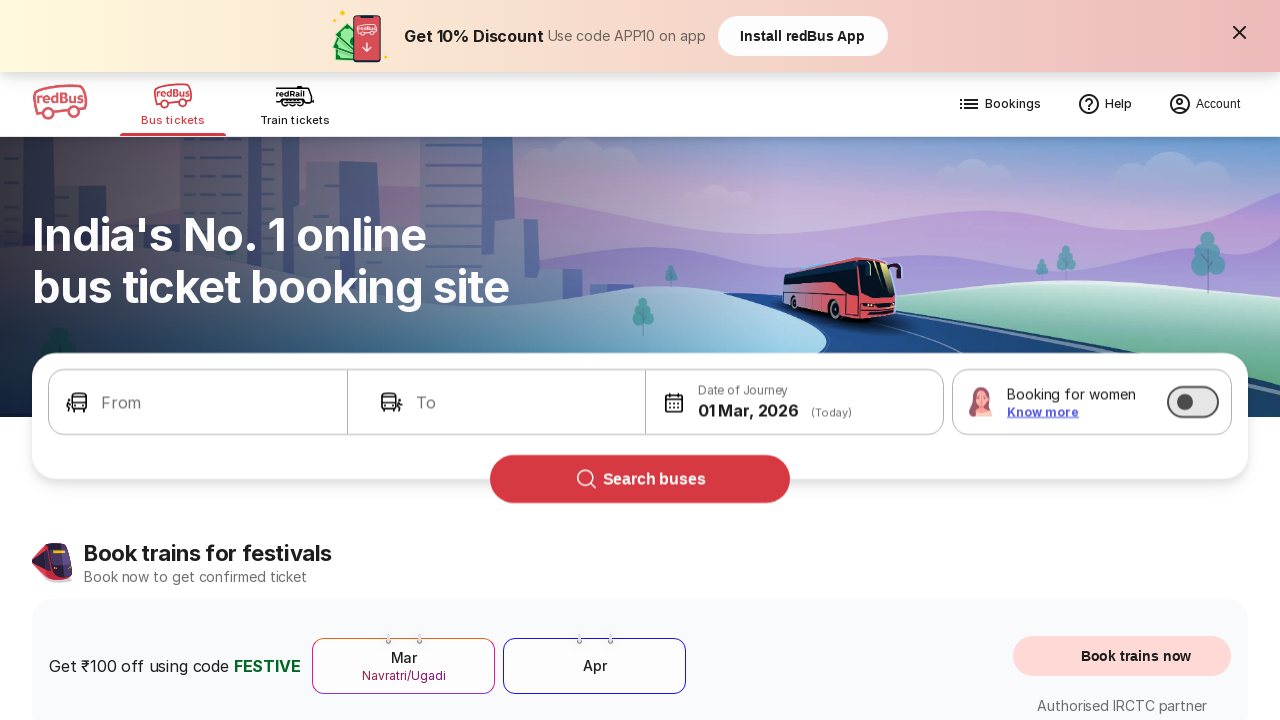